Tests registration form with mismatched confirm email by entering different emails in email and confirm email fields

Starting URL: https://alada.vn/tai-khoan/dang-ky.html

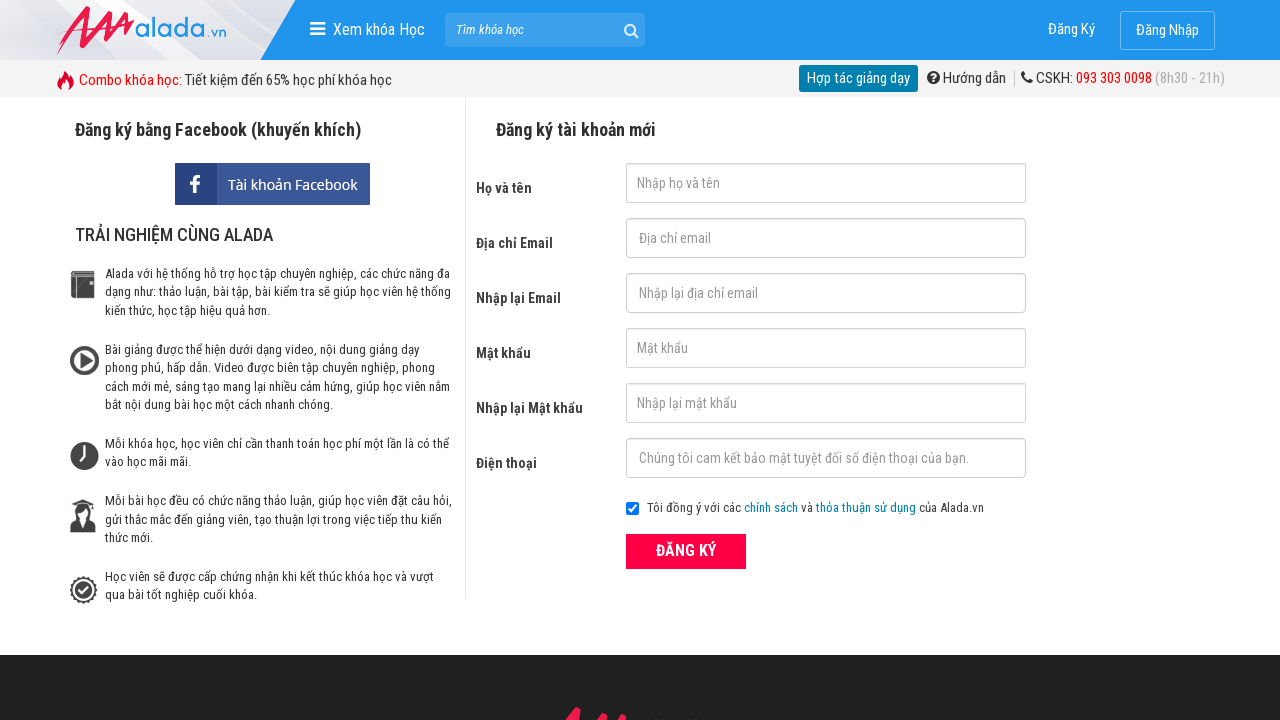

Filled name field with 'Le Tien Dat' on //input[@id='txtFirstname']
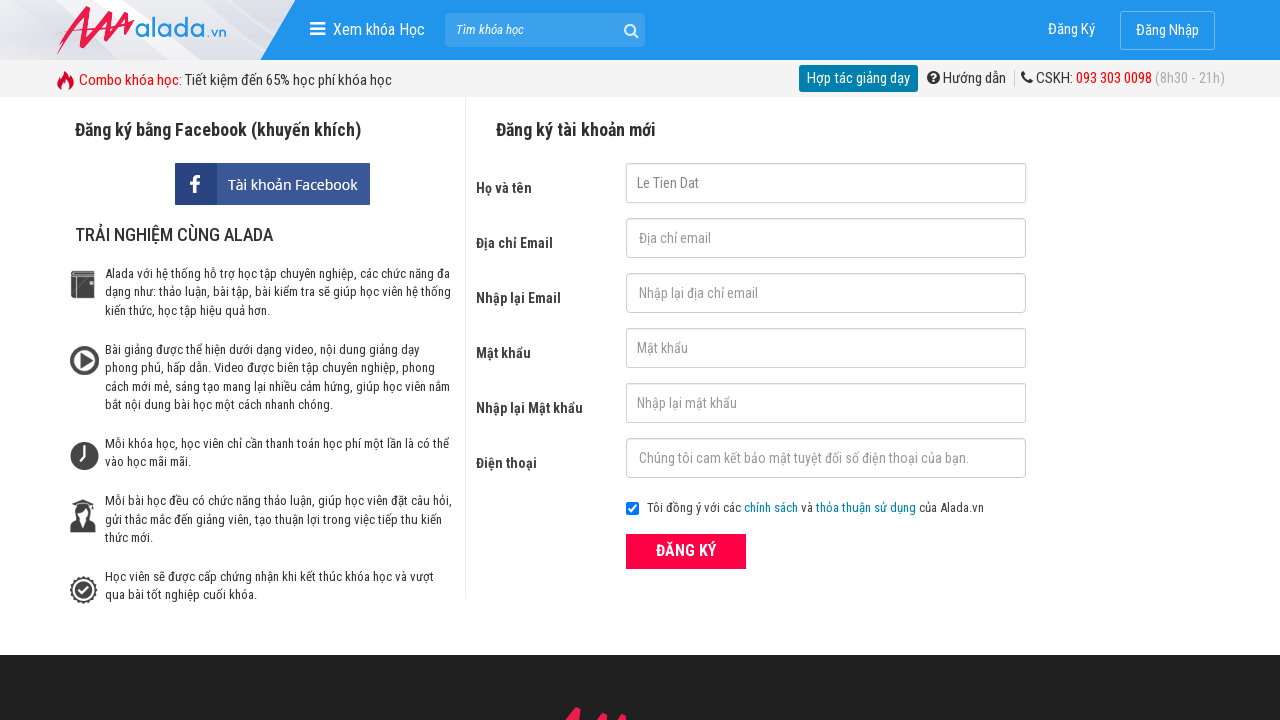

Filled email field with 'datle@gmail.com' on //input[@id='txtEmail']
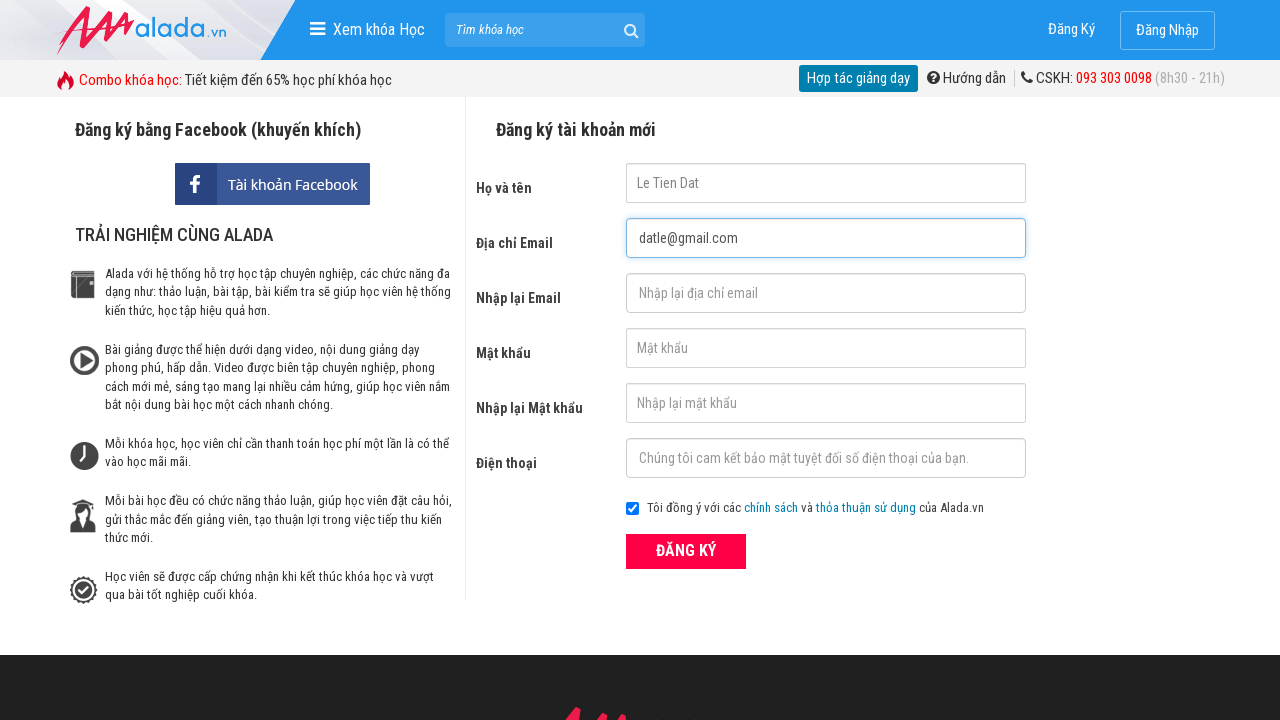

Filled confirm email field with mismatched email 'datle@gmail.net' on //input[@id='txtCEmail']
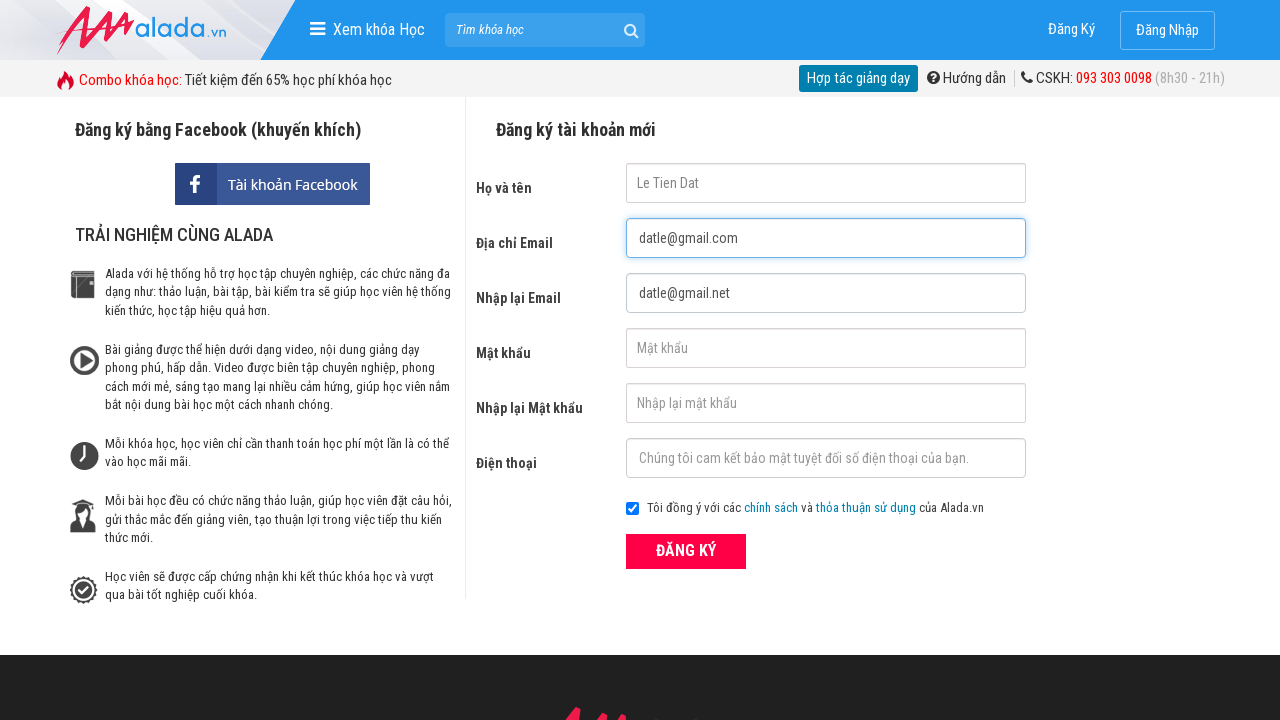

Filled password field with '123456@X' on //input[@id='txtPassword']
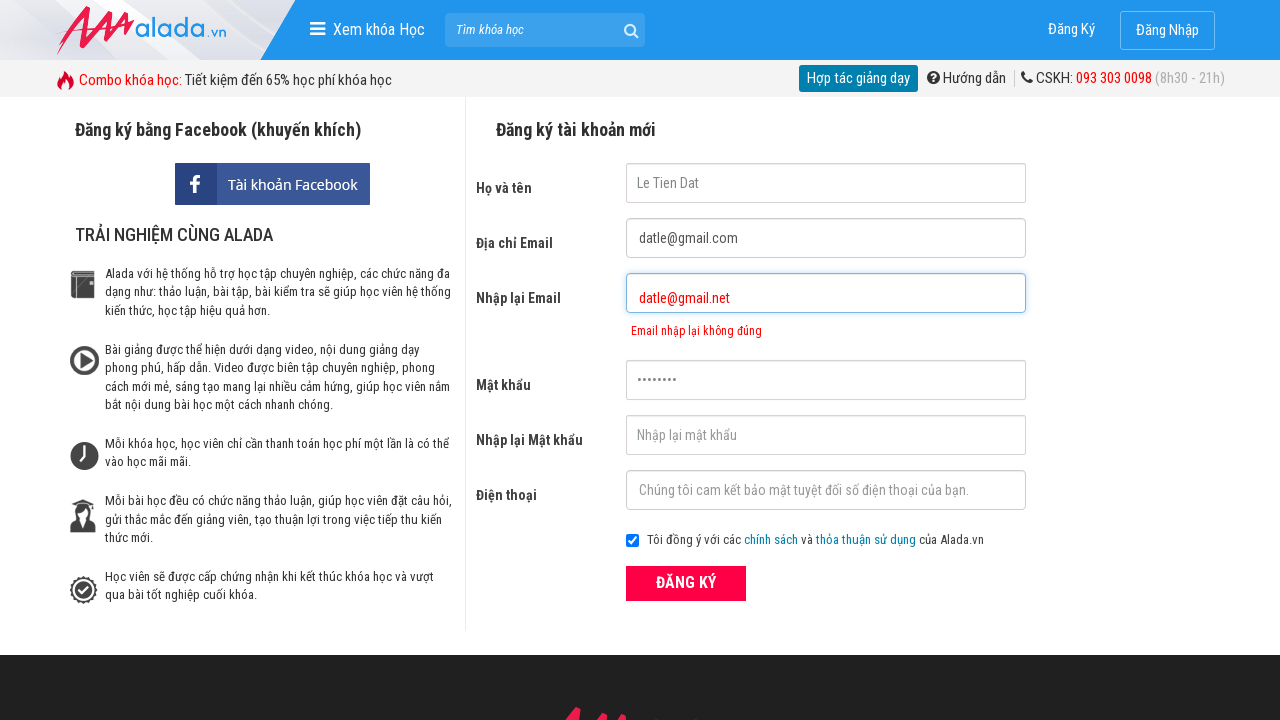

Filled confirm password field with '123456@X' on //input[@id='txtCPassword']
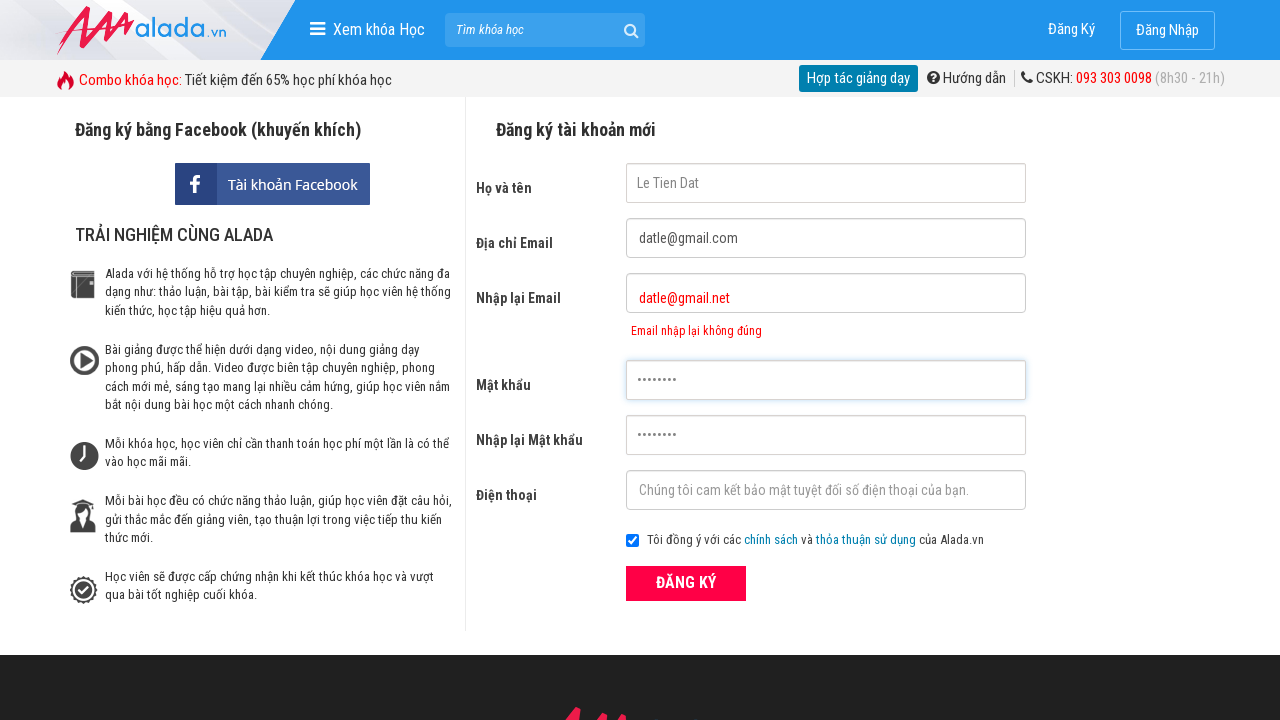

Filled phone number field with '0123456789' on //input[@id='txtPhone']
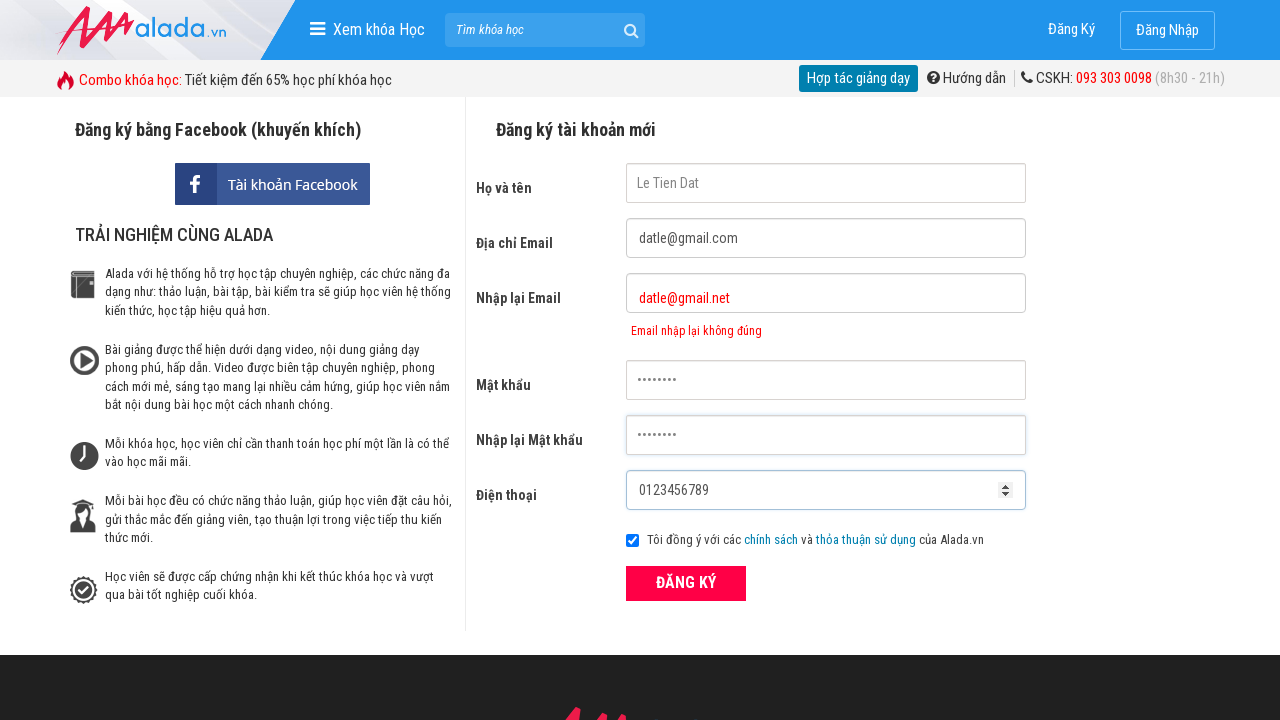

Clicked register button at (686, 583) on xpath=//form[@id='frmLogin']//button[text()='ĐĂNG KÝ']
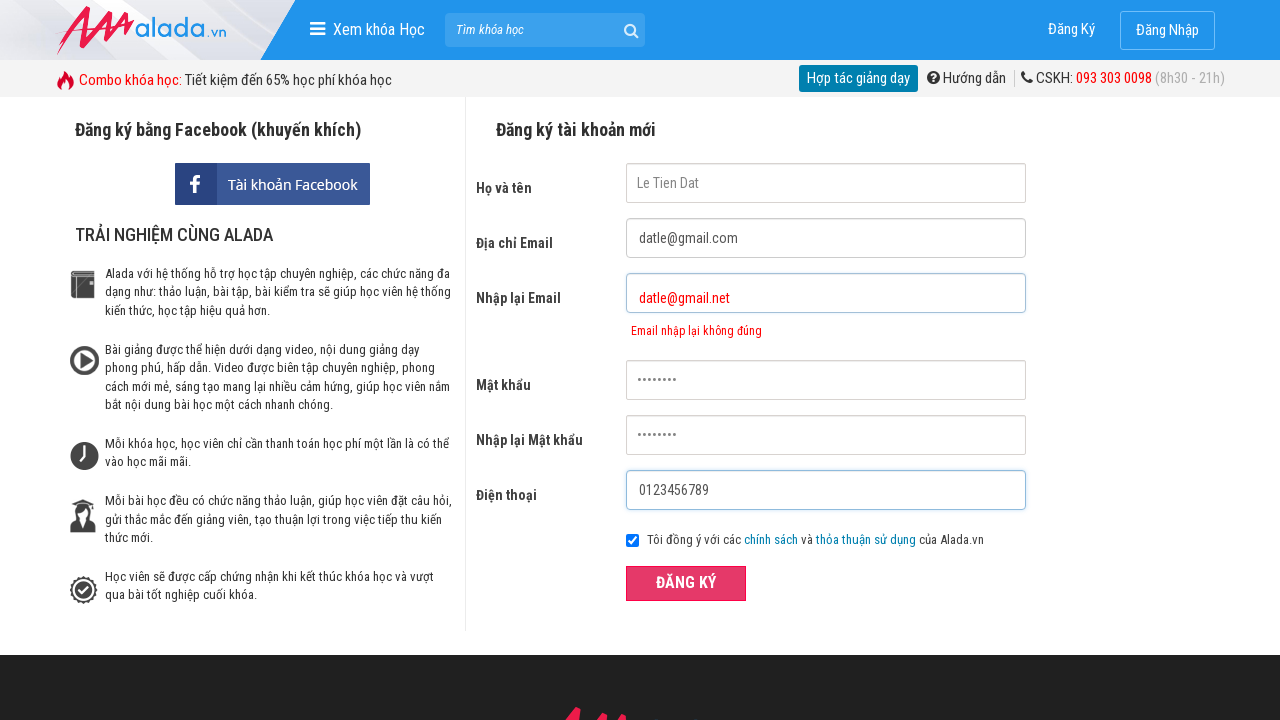

Confirm email error message appeared, indicating mismatched emails were detected
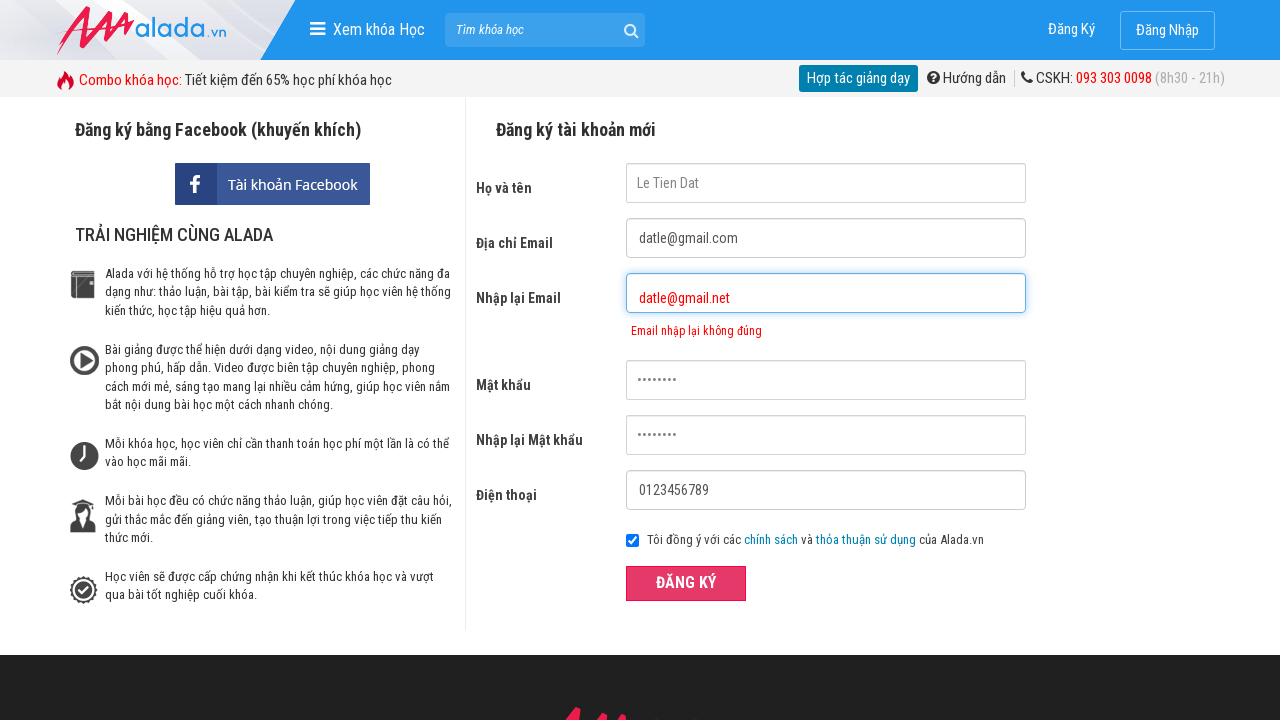

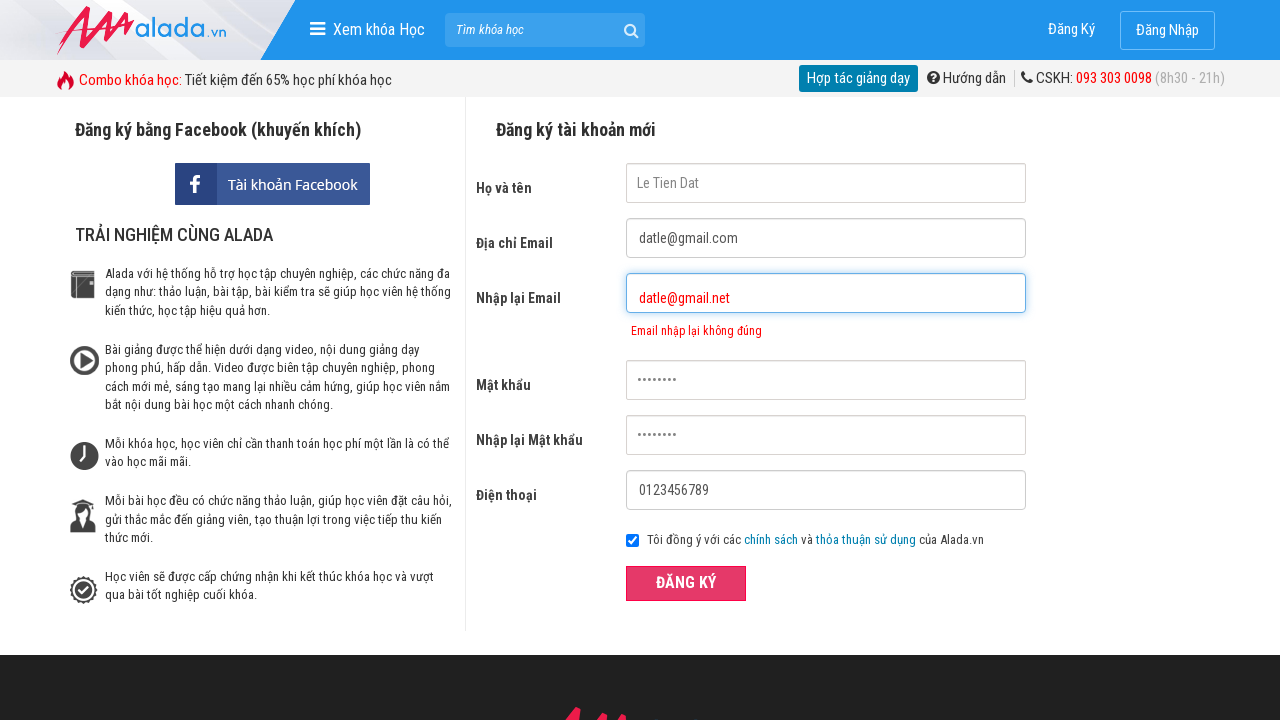